Tests registration form validation when confirmation password doesn't match the original password, verifying the mismatch error is displayed.

Starting URL: https://alada.vn/tai-khoan/dang-ky.html

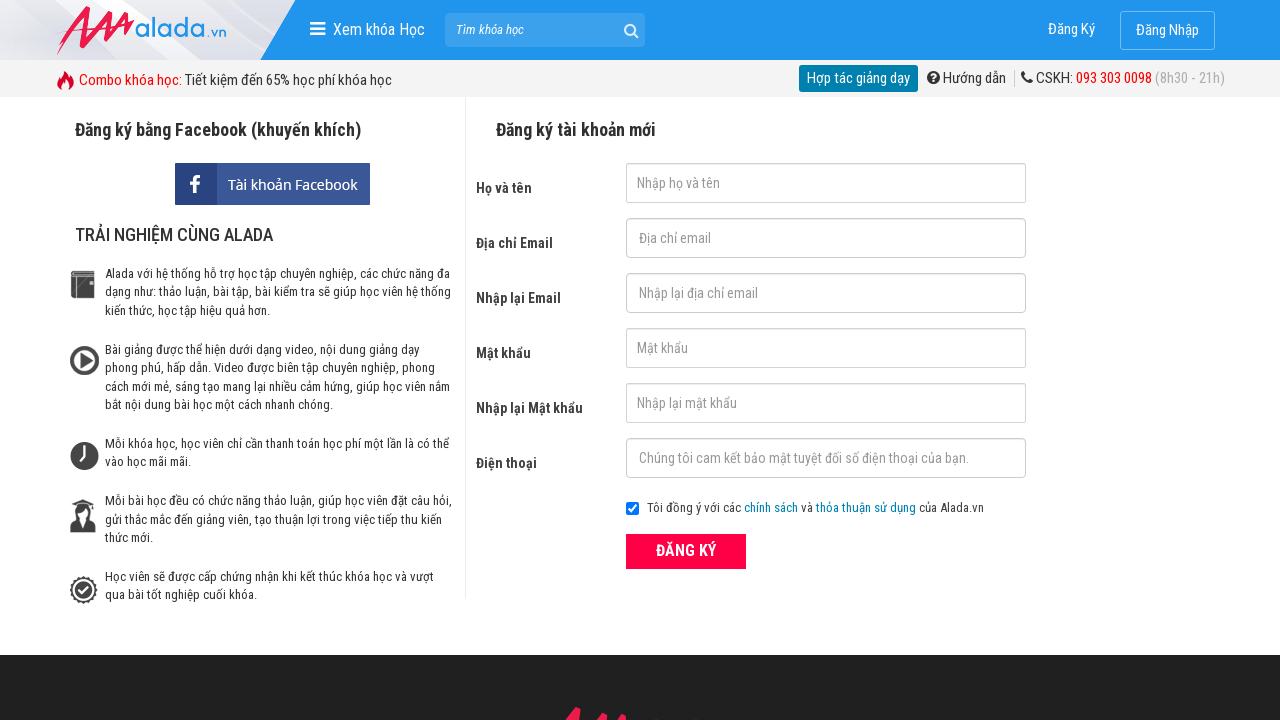

Filled first name field with 'John Wick' on #txtFirstname
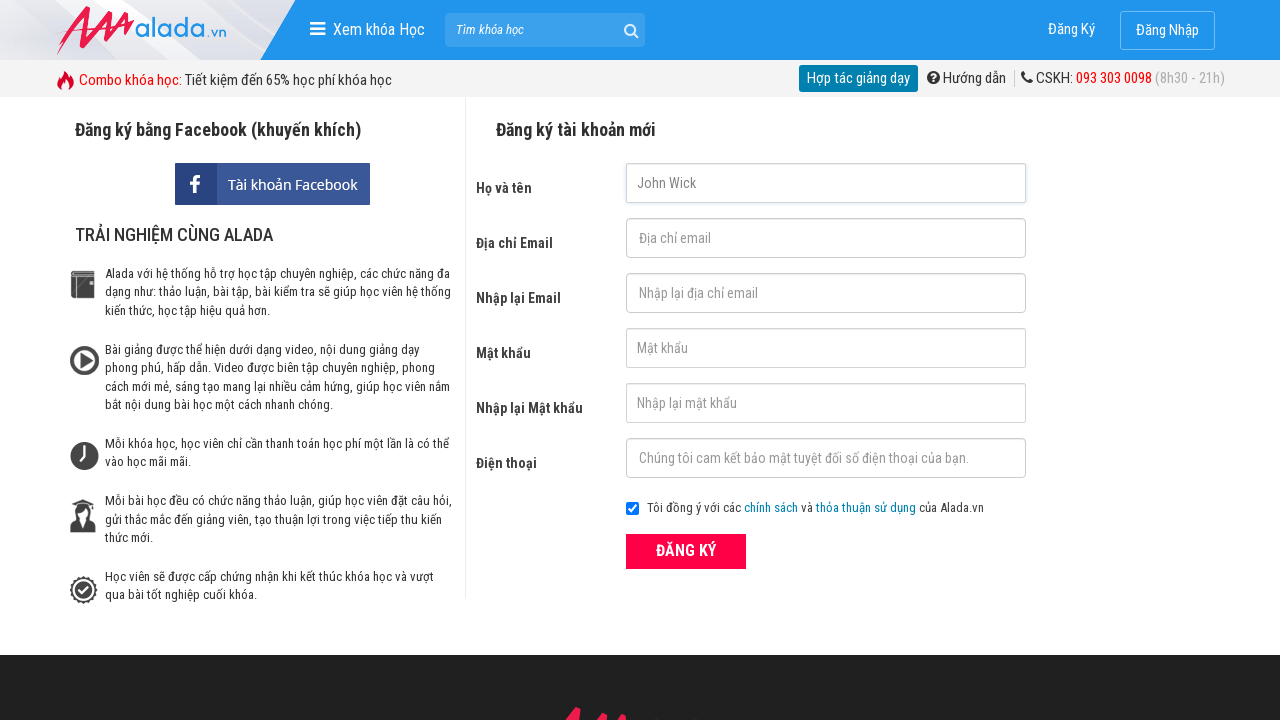

Filled email field with 'johnwick@gmail.net' on #txtEmail
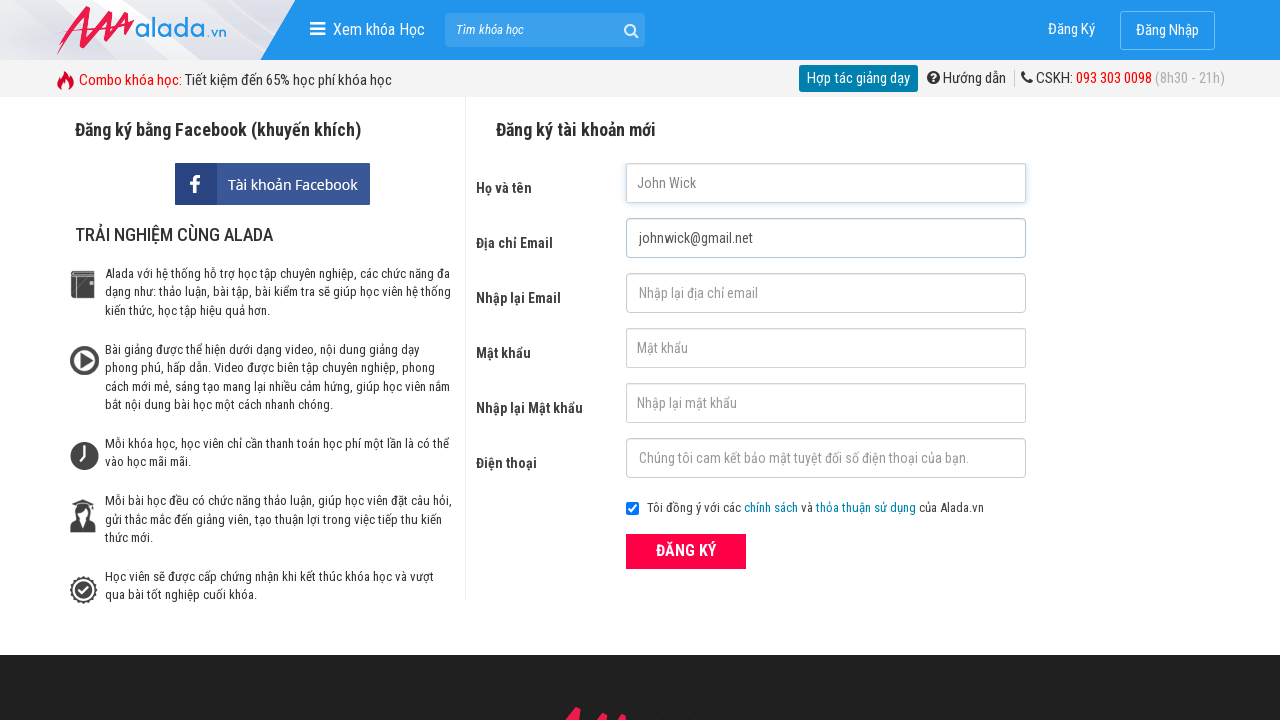

Filled confirm email field with 'johnwick@gmail.net' on #txtCEmail
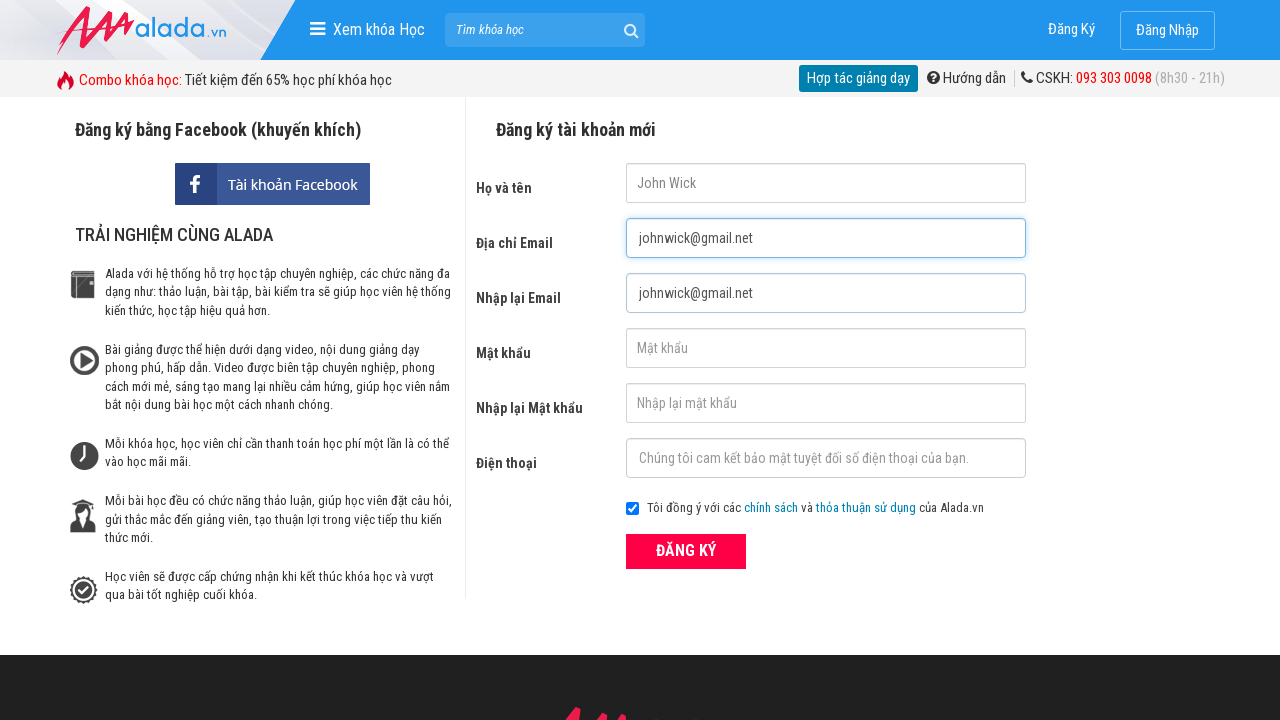

Filled password field with '123456' on #txtPassword
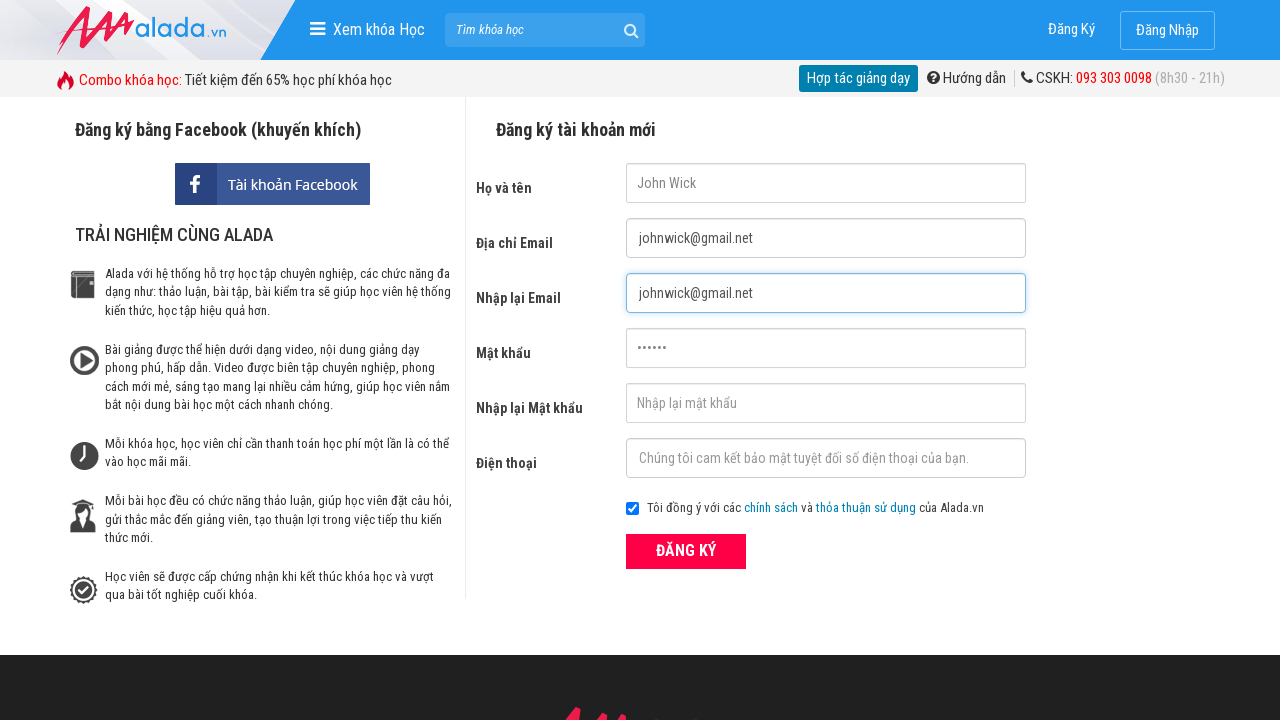

Filled confirm password field with '654321' (mismatched password) on #txtCPassword
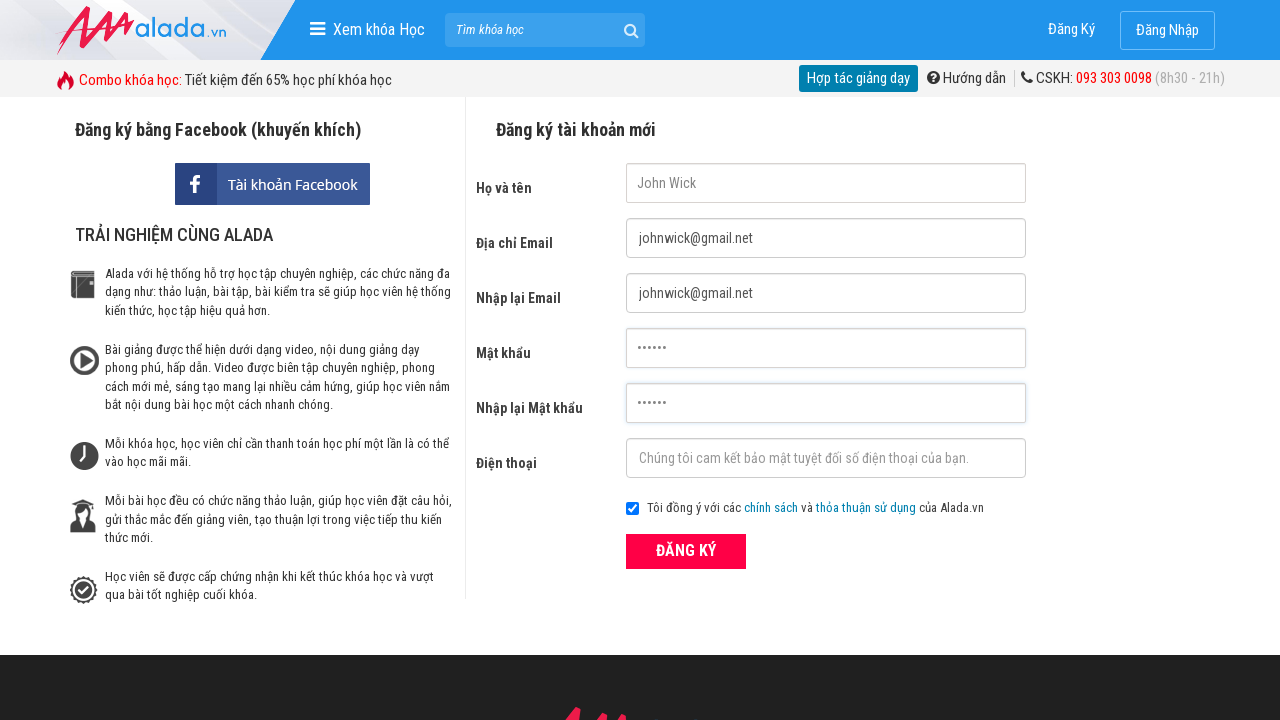

Filled phone field with '0987654321' on #txtPhone
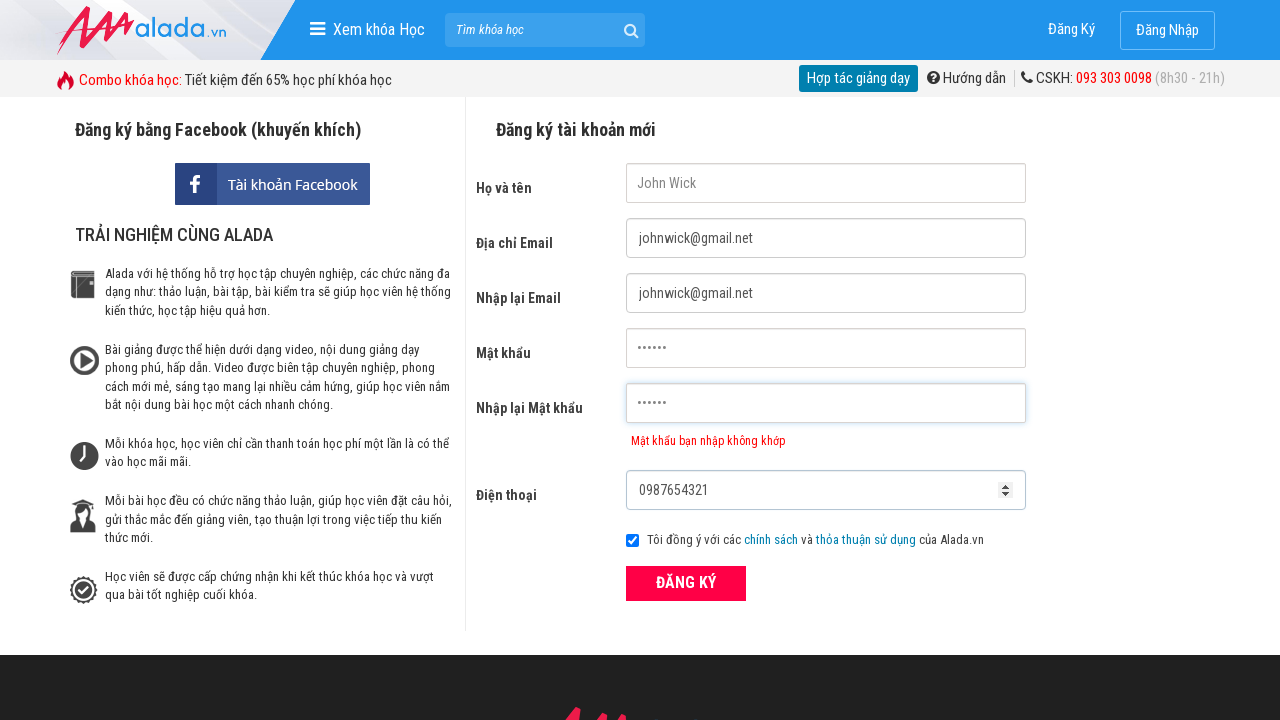

Clicked register button at (686, 583) on .btn_pink_sm.fs16
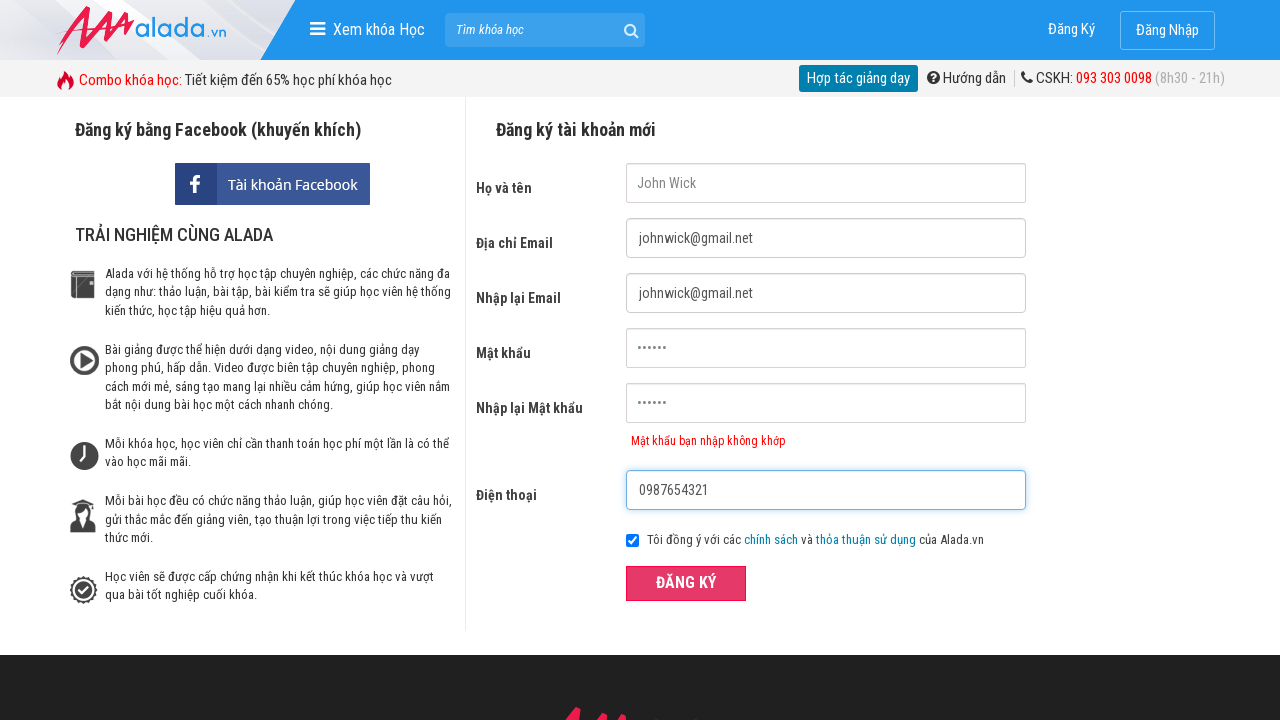

Verified password mismatch error message is displayed
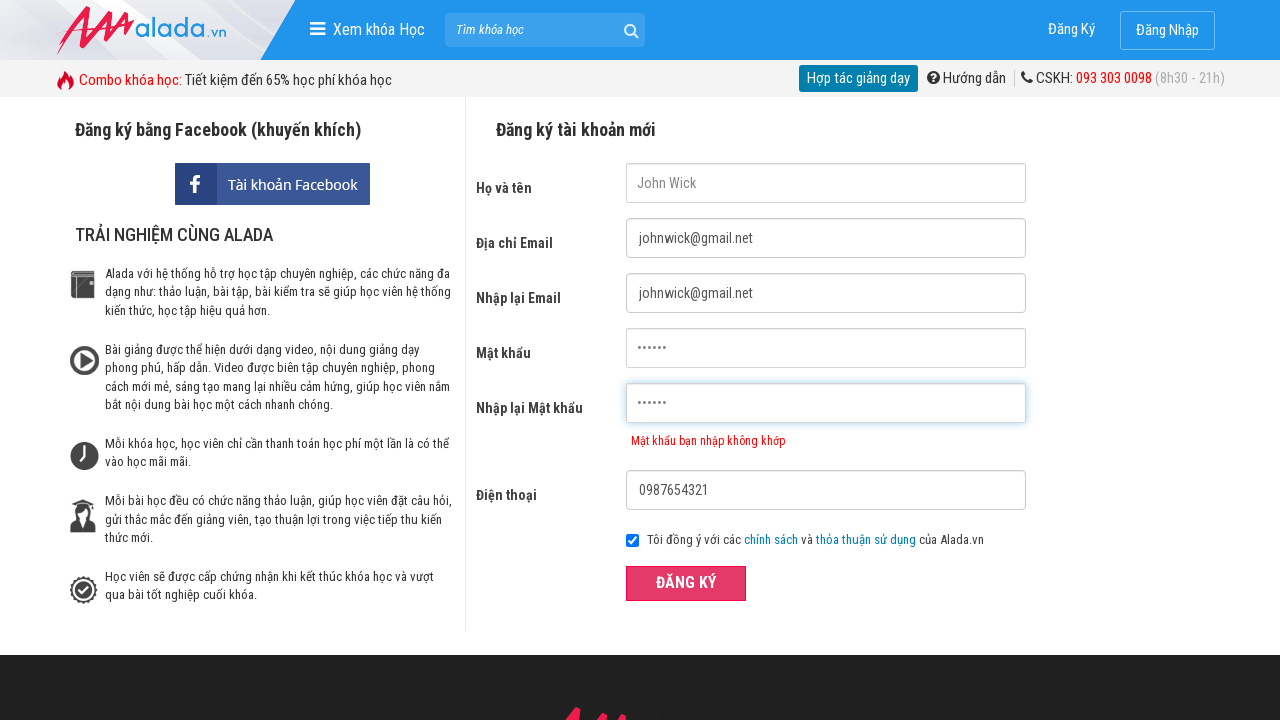

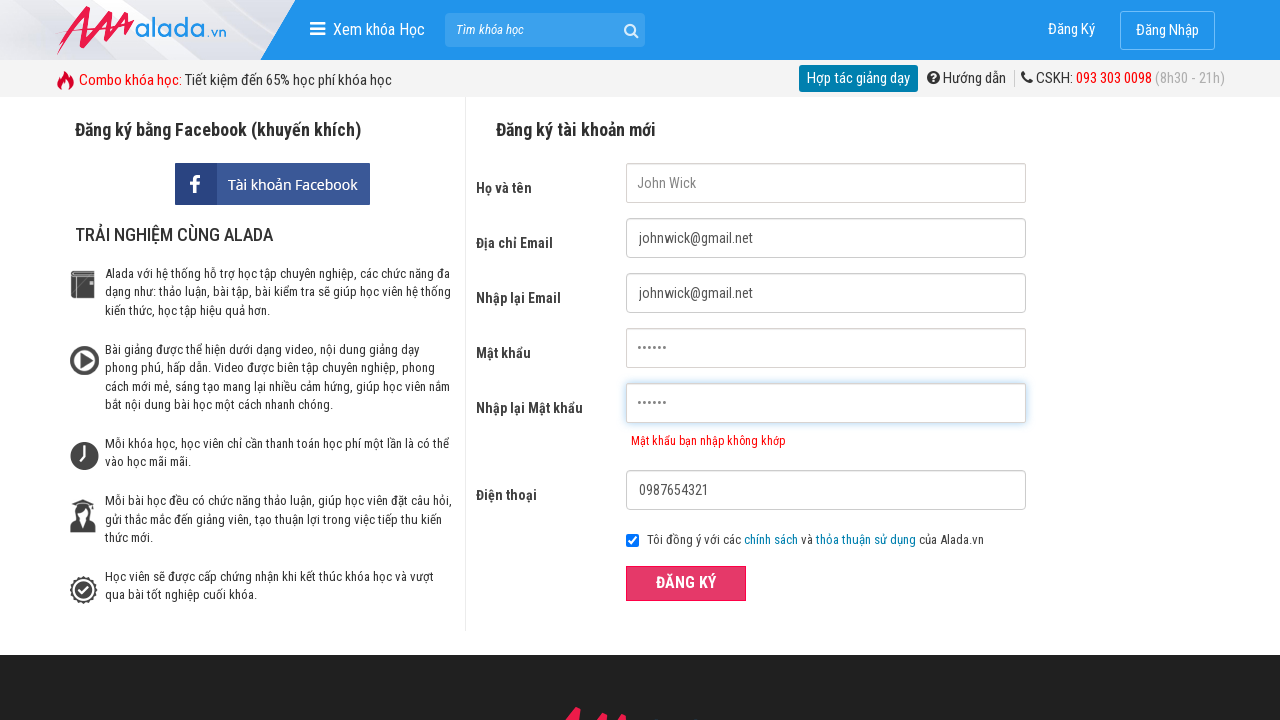